Tests the slow calculator's division functionality by pressing 10 ÷ 2 and verifying the result equals 5

Starting URL: https://bonigarcia.dev/selenium-webdriver-java/slow-calculator.html

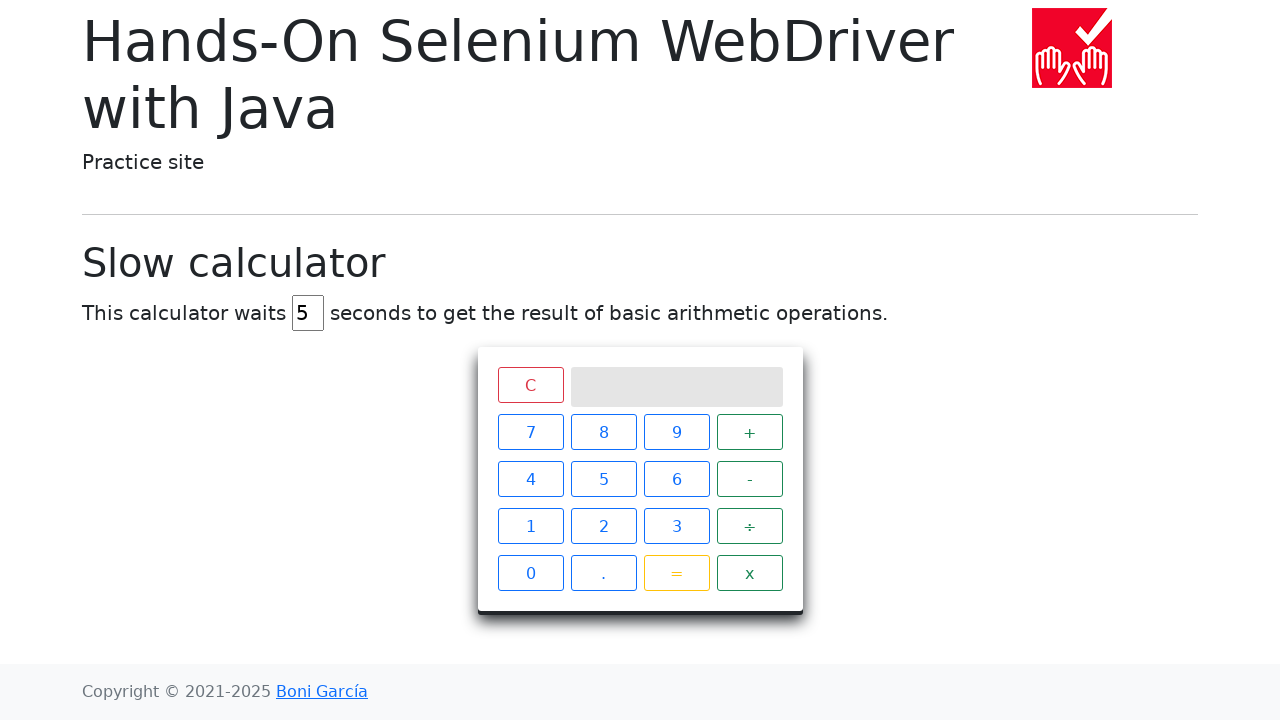

Clicked reset/clear button at (530, 385) on xpath=//span[@class='clear btn btn-outline-danger']
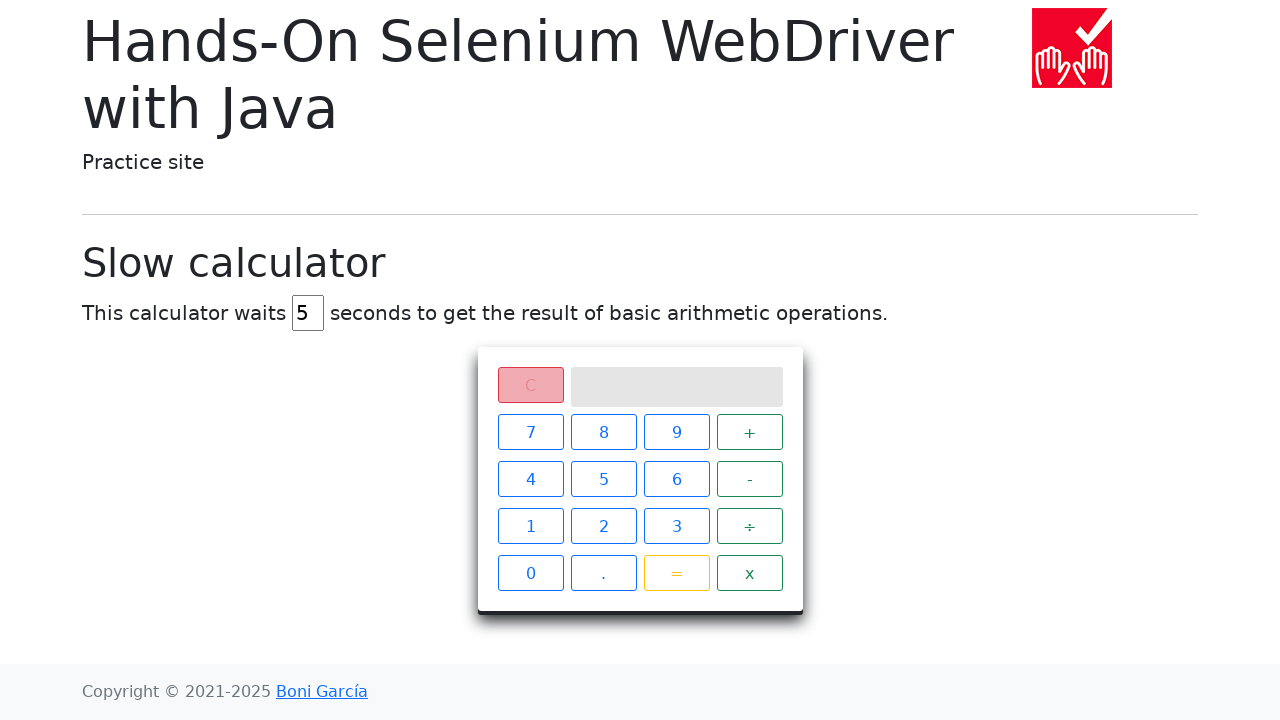

Pressed number 1 at (530, 526) on xpath=//span[contains(@class, 'btn btn-outline-primary') and text()='1']
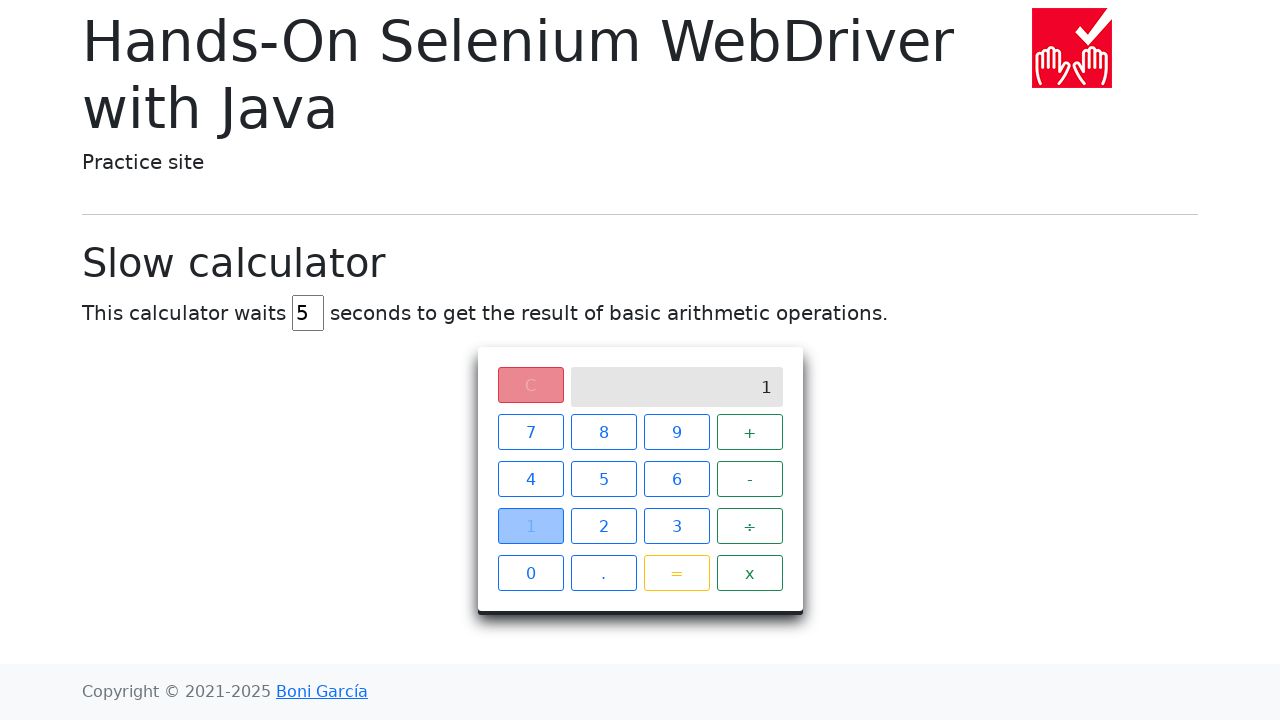

Pressed number 0 at (530, 573) on xpath=//span[contains(@class, 'btn btn-outline-primary') and text()='0']
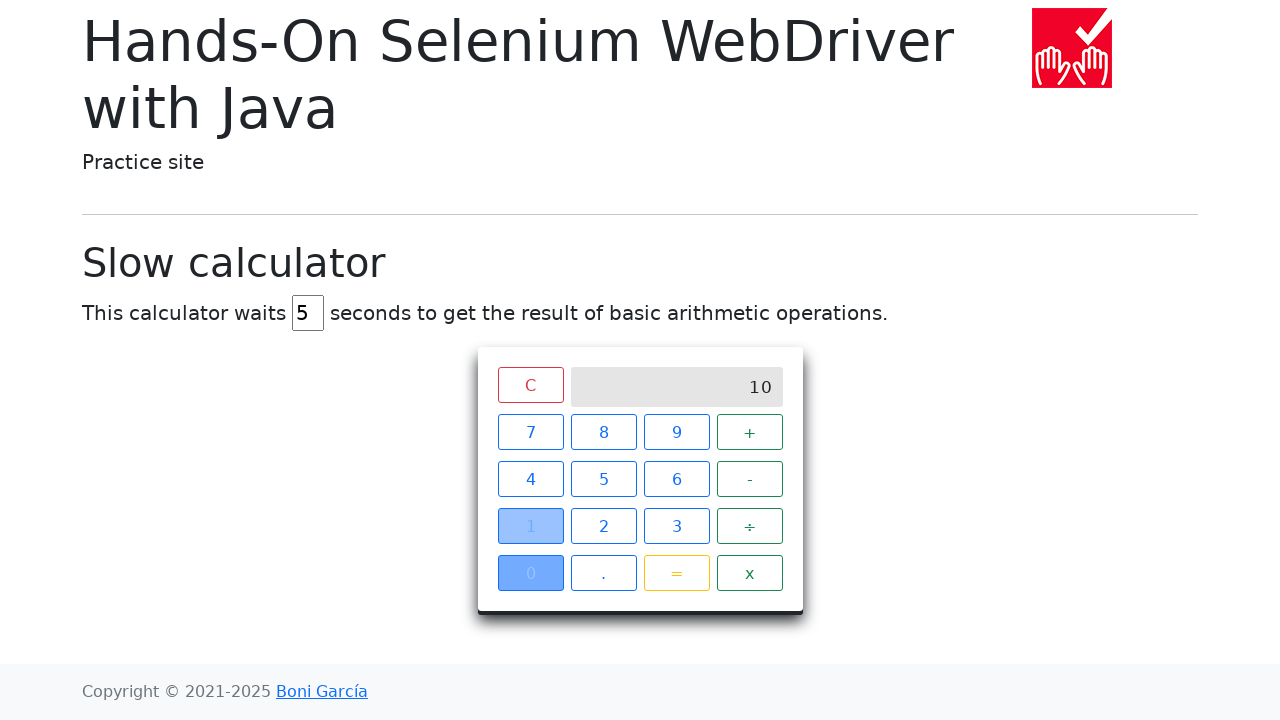

Pressed ÷ (divide) operator at (750, 526) on (//span[@class='operator btn btn-outline-success'])[3]
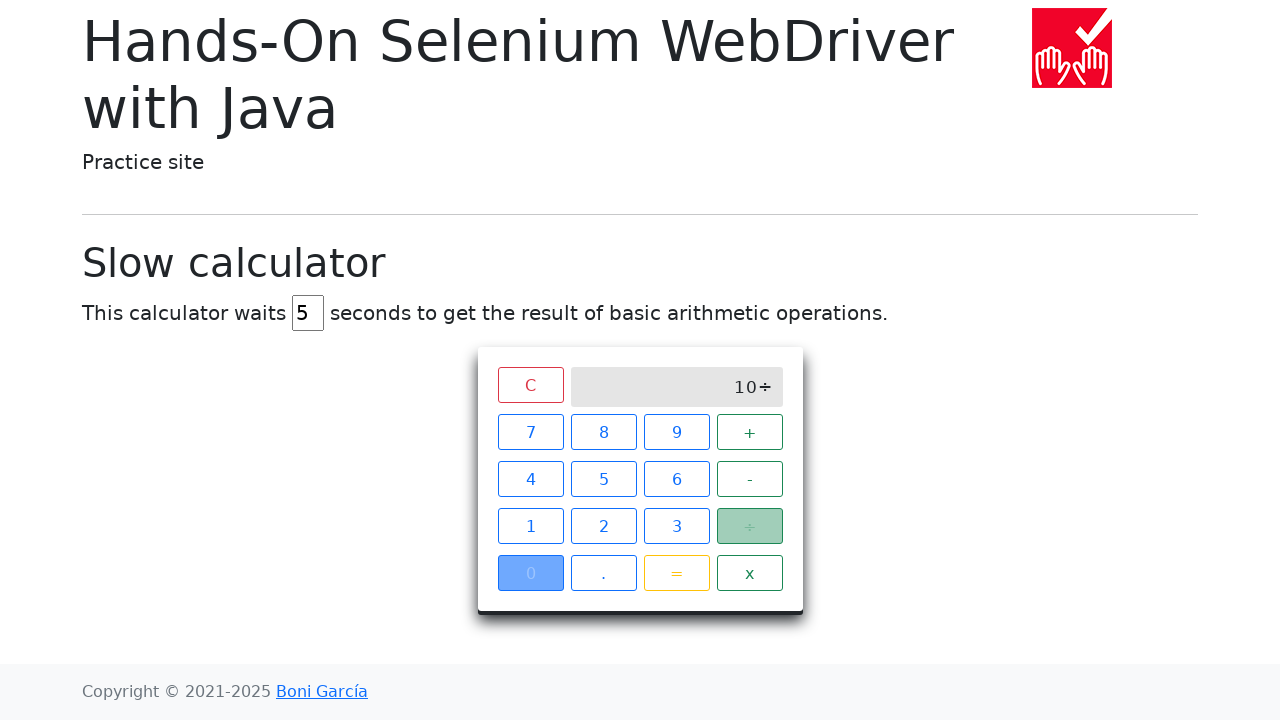

Pressed number 2 at (604, 526) on xpath=//span[contains(@class, 'btn btn-outline-primary') and text()='2']
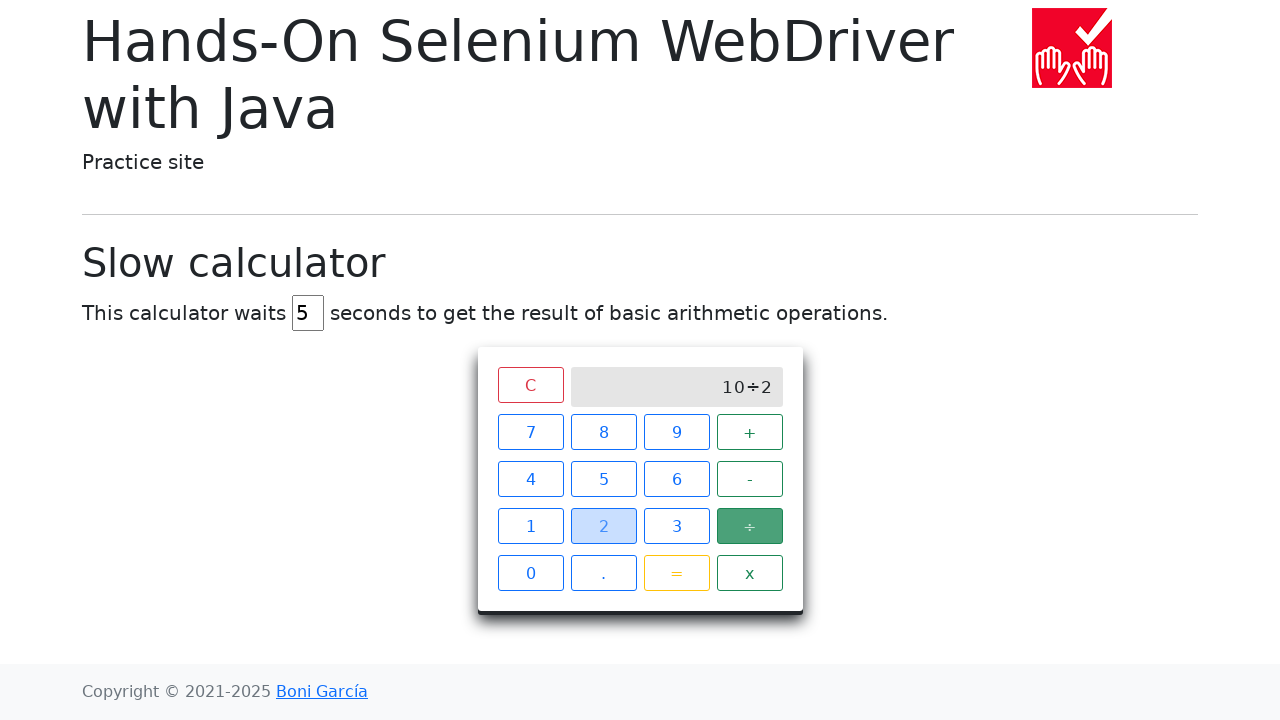

Pressed equals button at (676, 573) on xpath=//span[@class='btn btn-outline-warning']
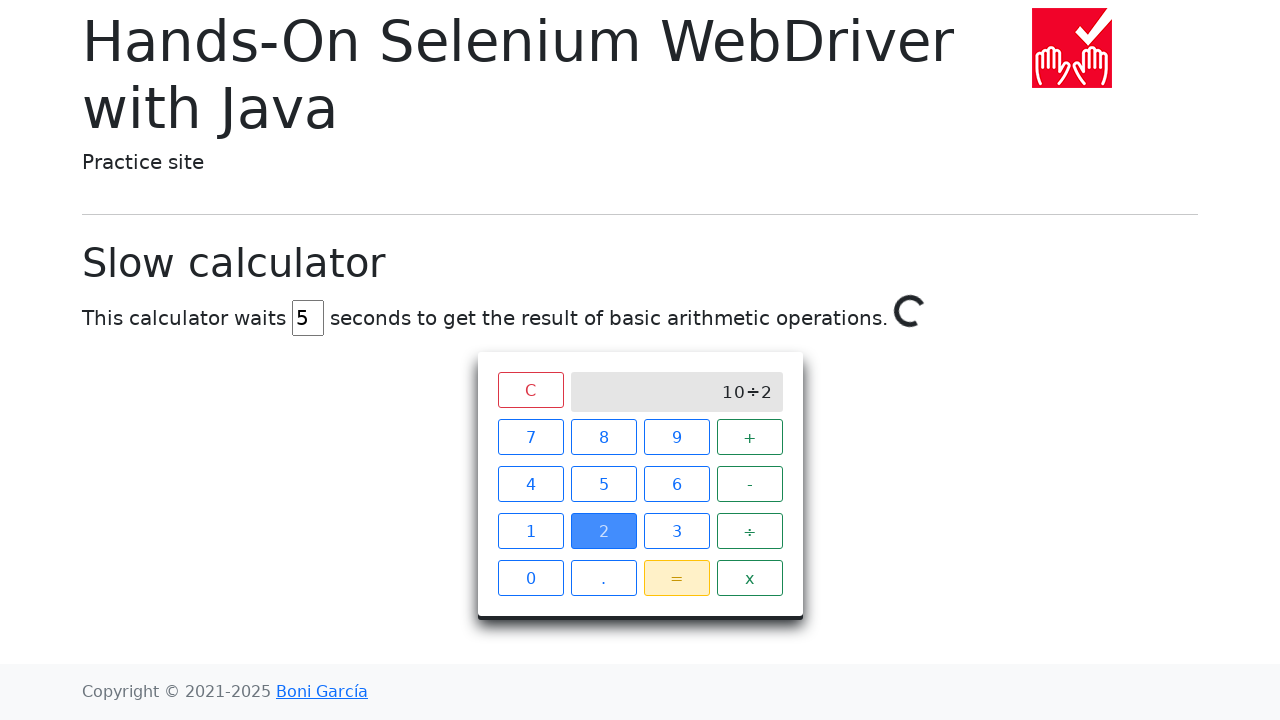

Waited for loader to disappear
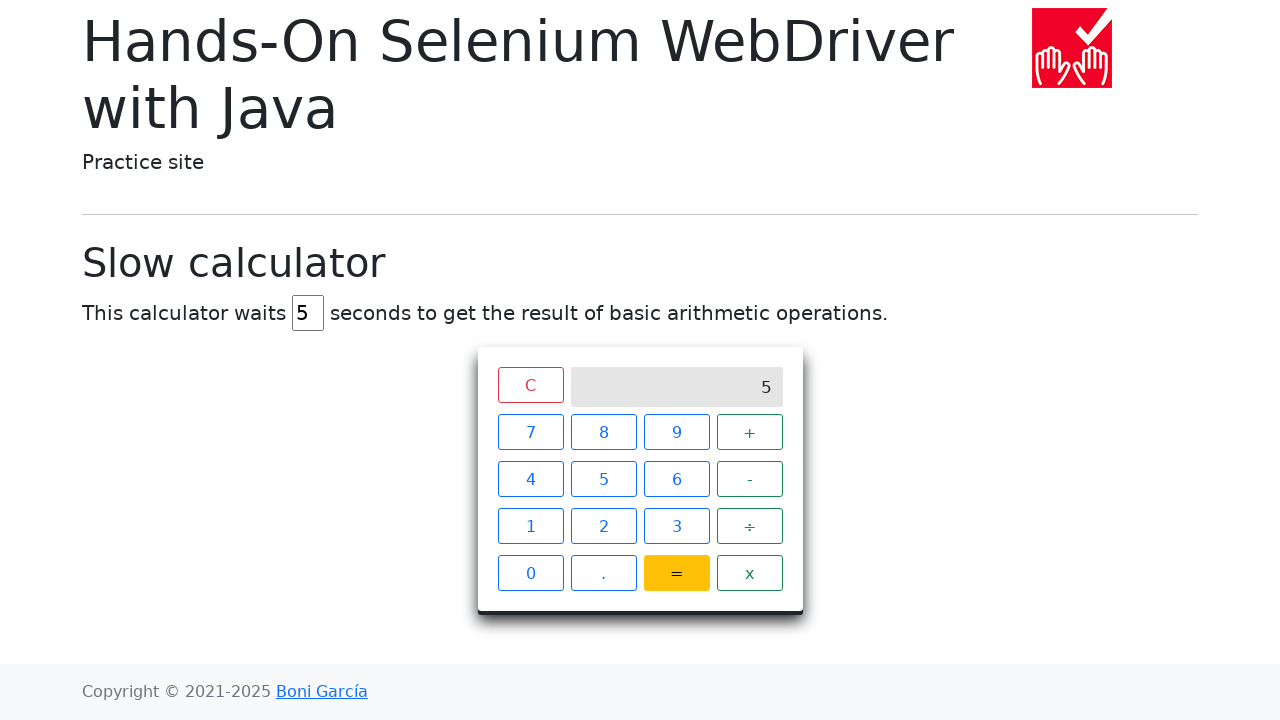

Verified result is displayed in screen element
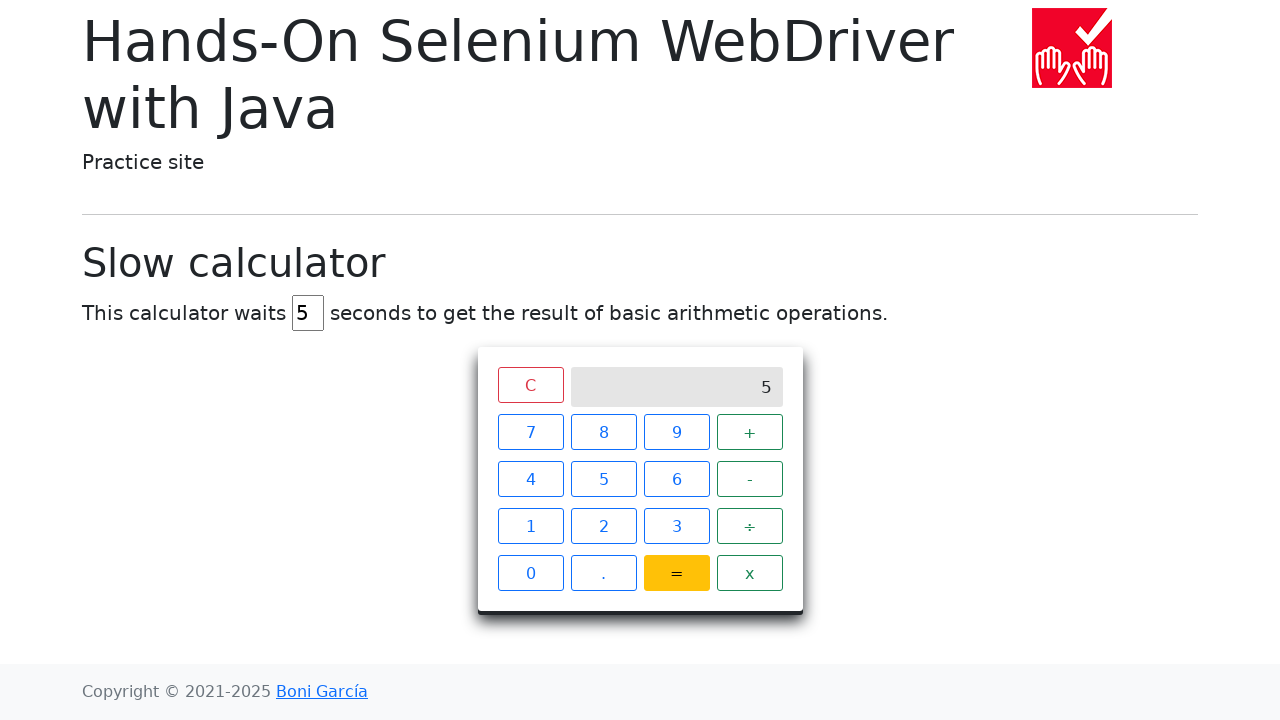

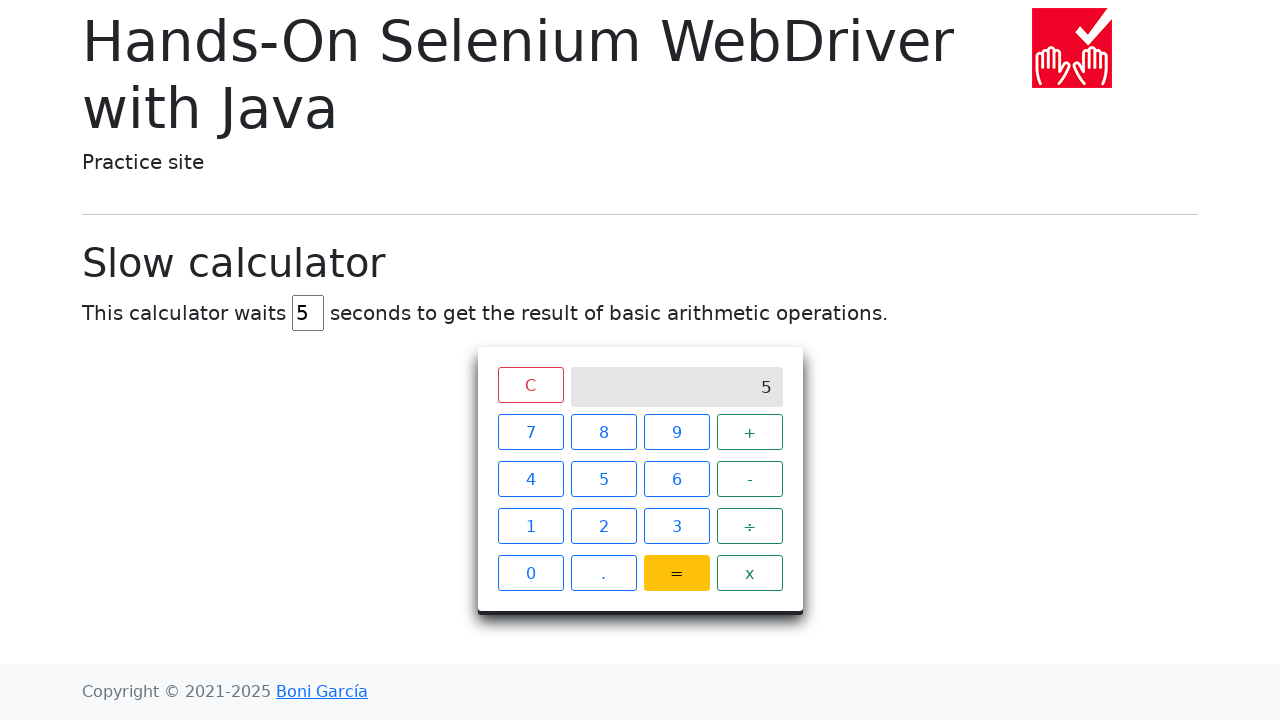